Tests file download functionality by clicking on a download link for an image file

Starting URL: http://the-internet.herokuapp.com/download

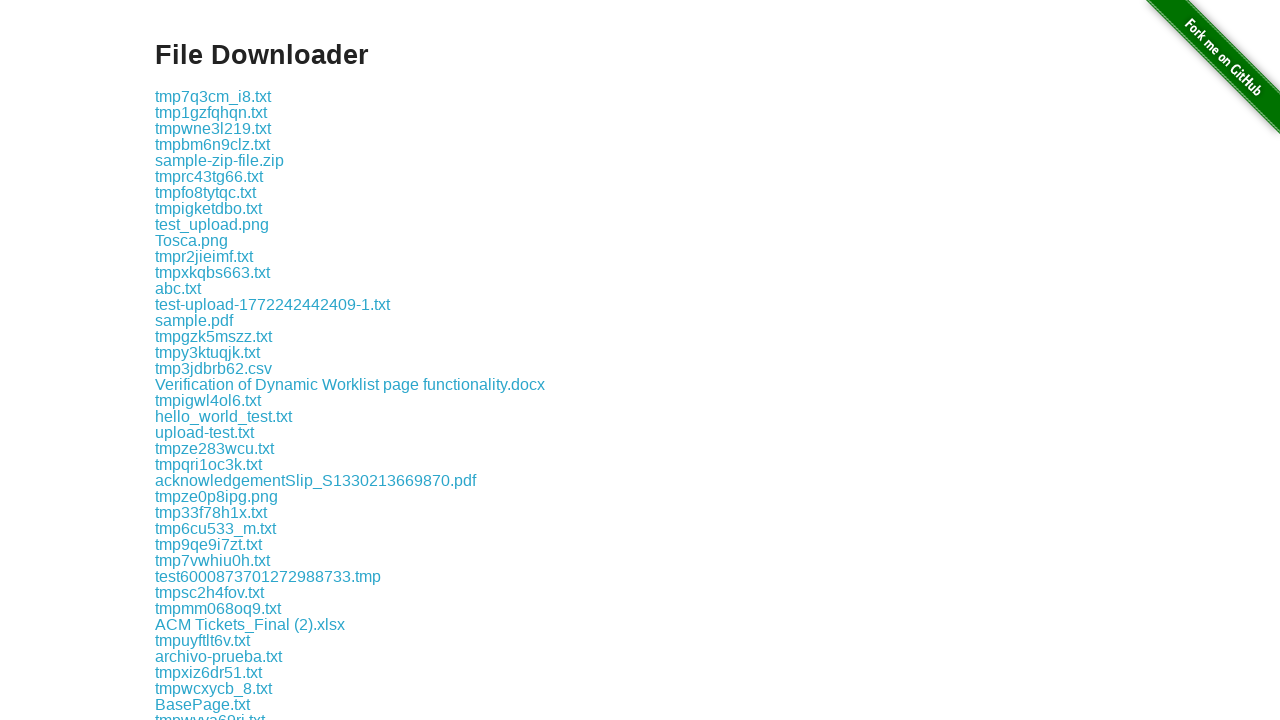

Clicked download link for image file (.jpg) at (190, 360) on a:has-text('.jpg')
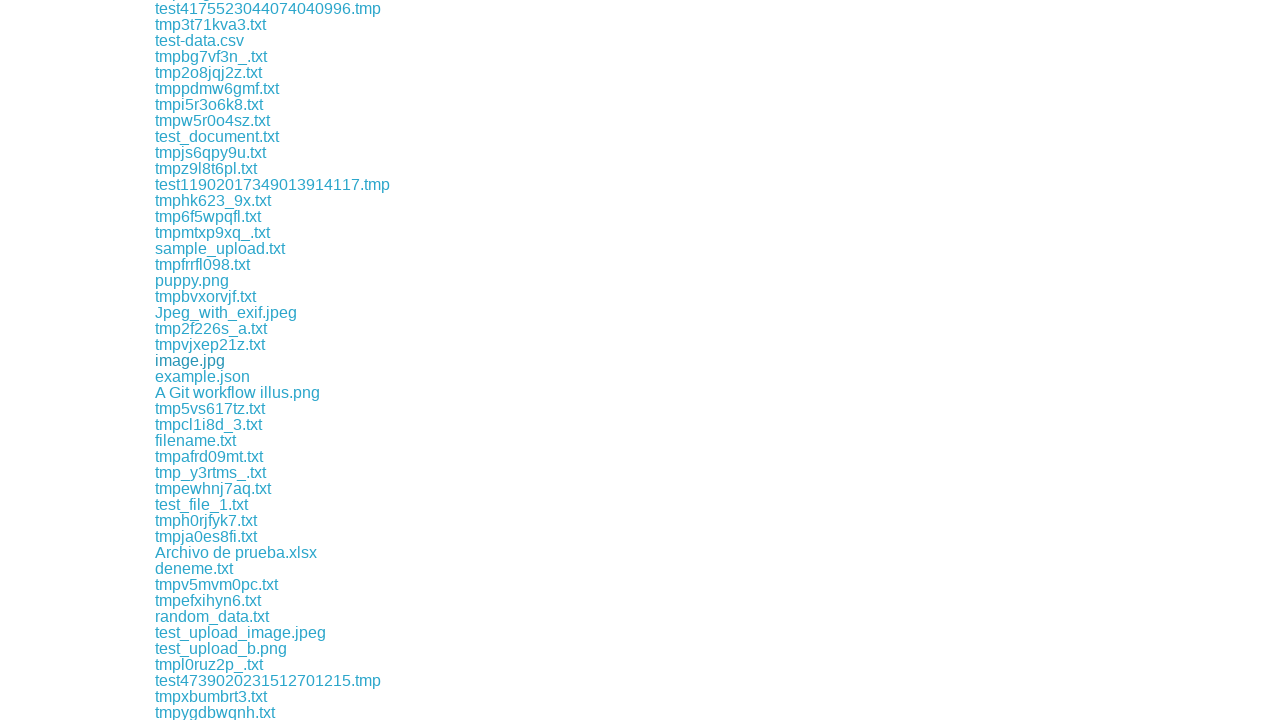

Waited 2 seconds for download to initiate
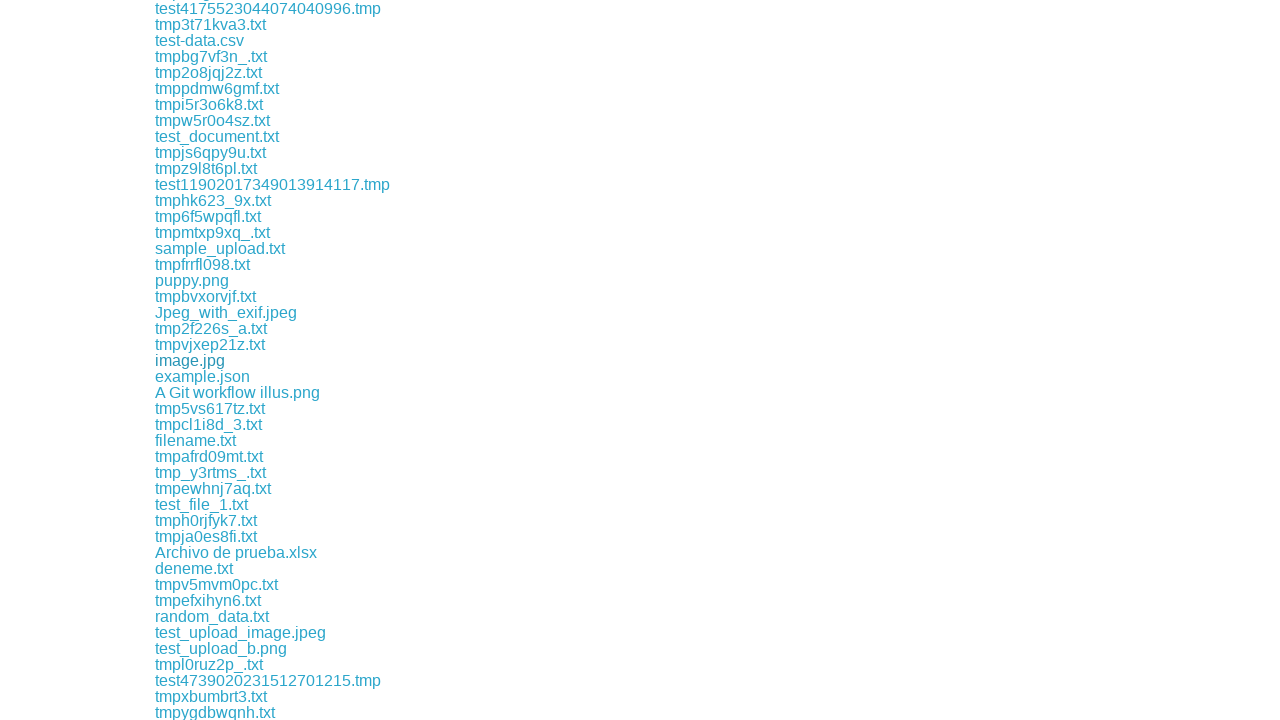

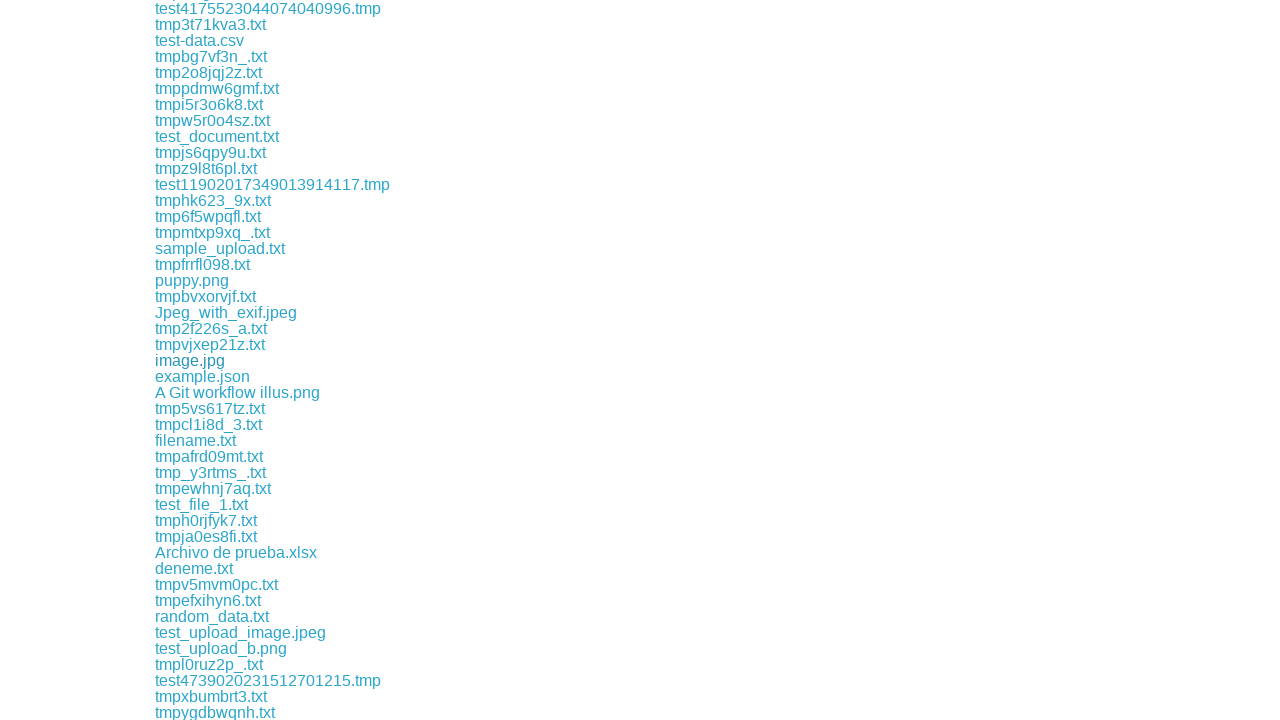